Tests prompt box alert by entering a name and clicking OK.

Starting URL: https://demoqa.com/alerts

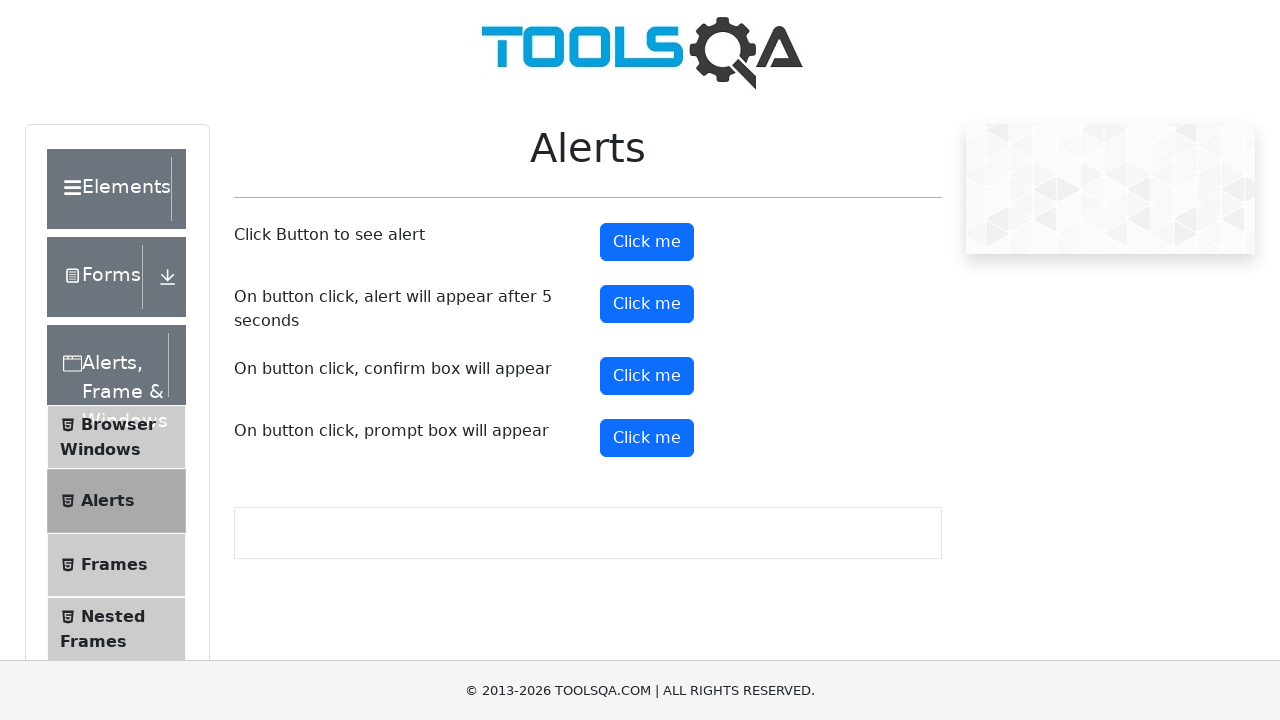

Set up dialog handler to accept prompt with text 'Ivan'
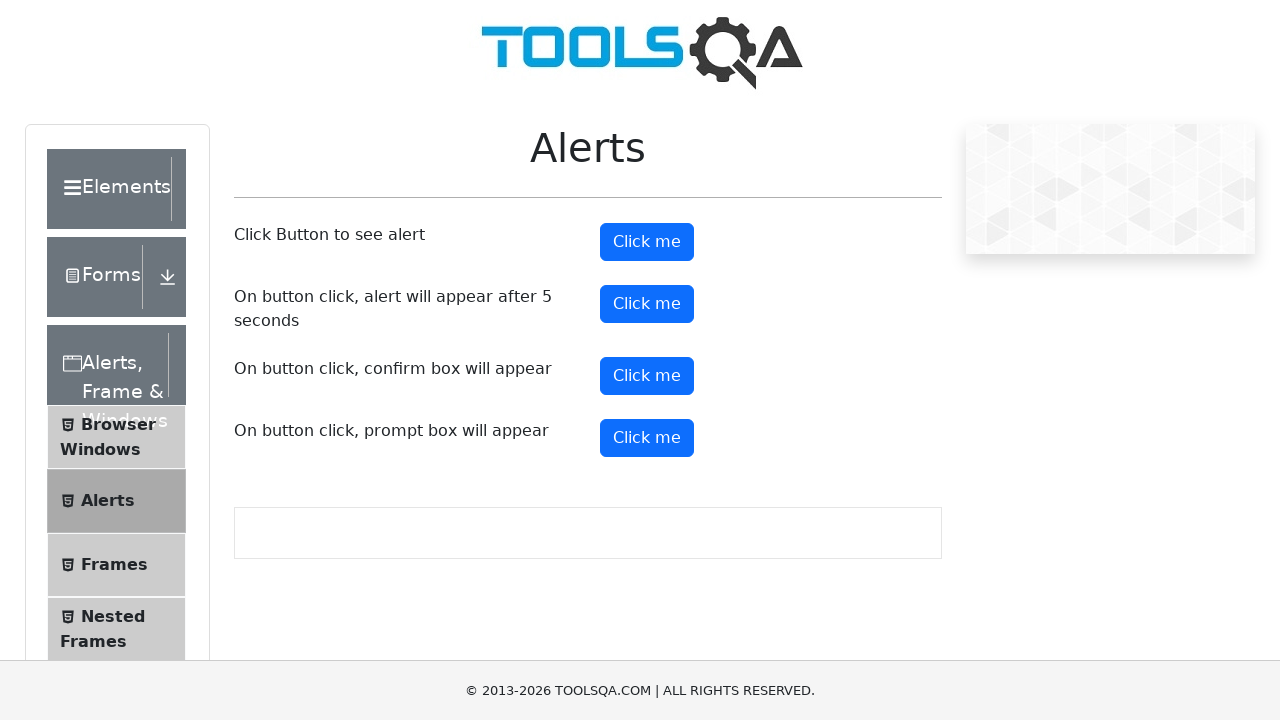

Clicked prompt button to trigger alert at (647, 438) on #promtButton
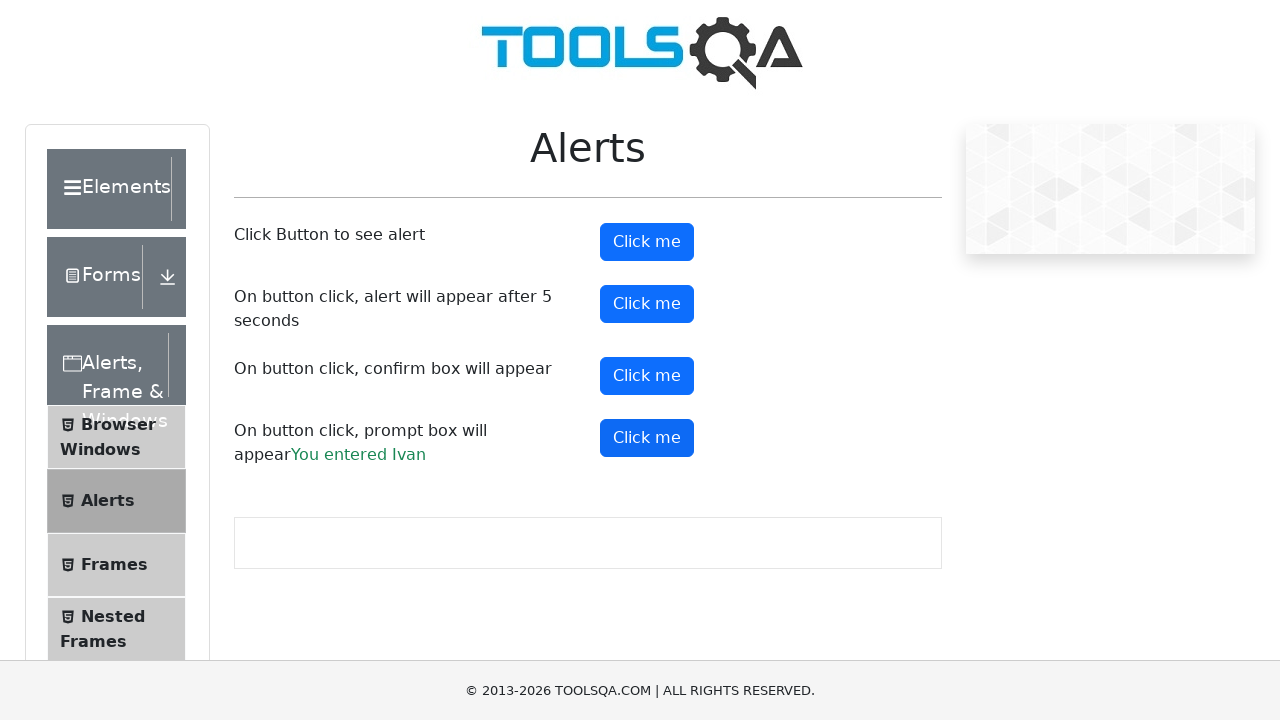

Prompt result element loaded and visible
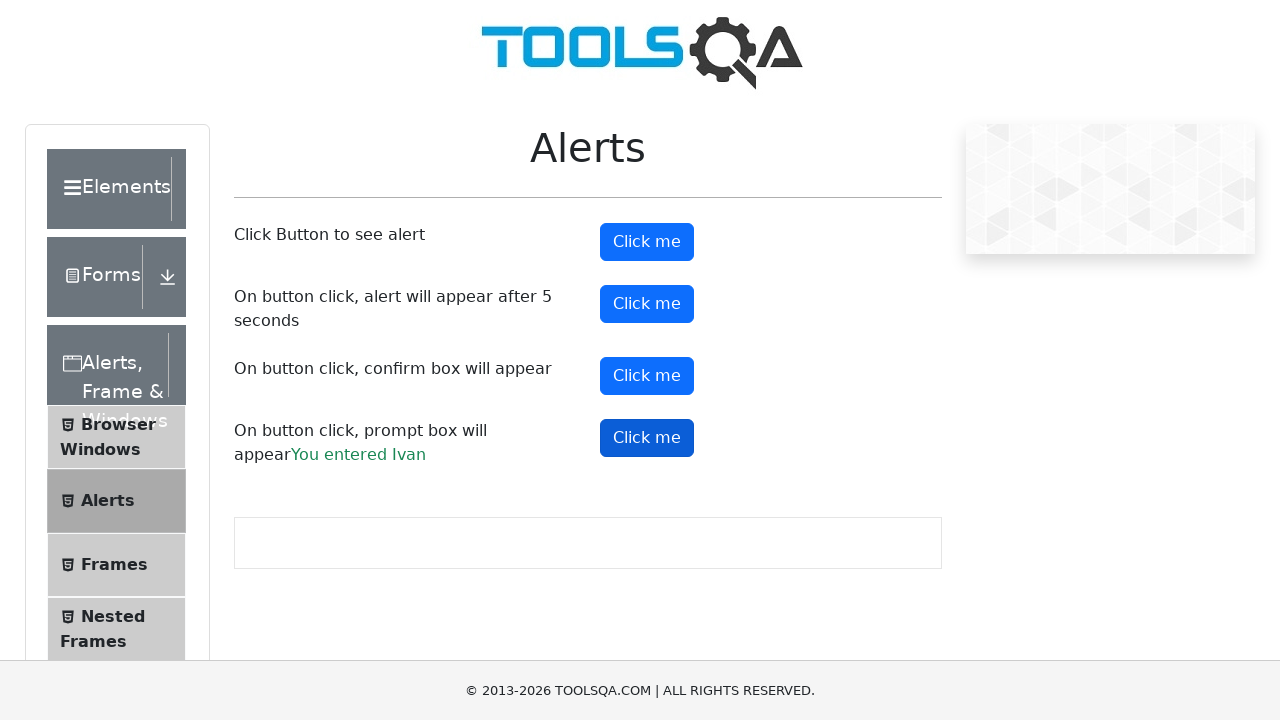

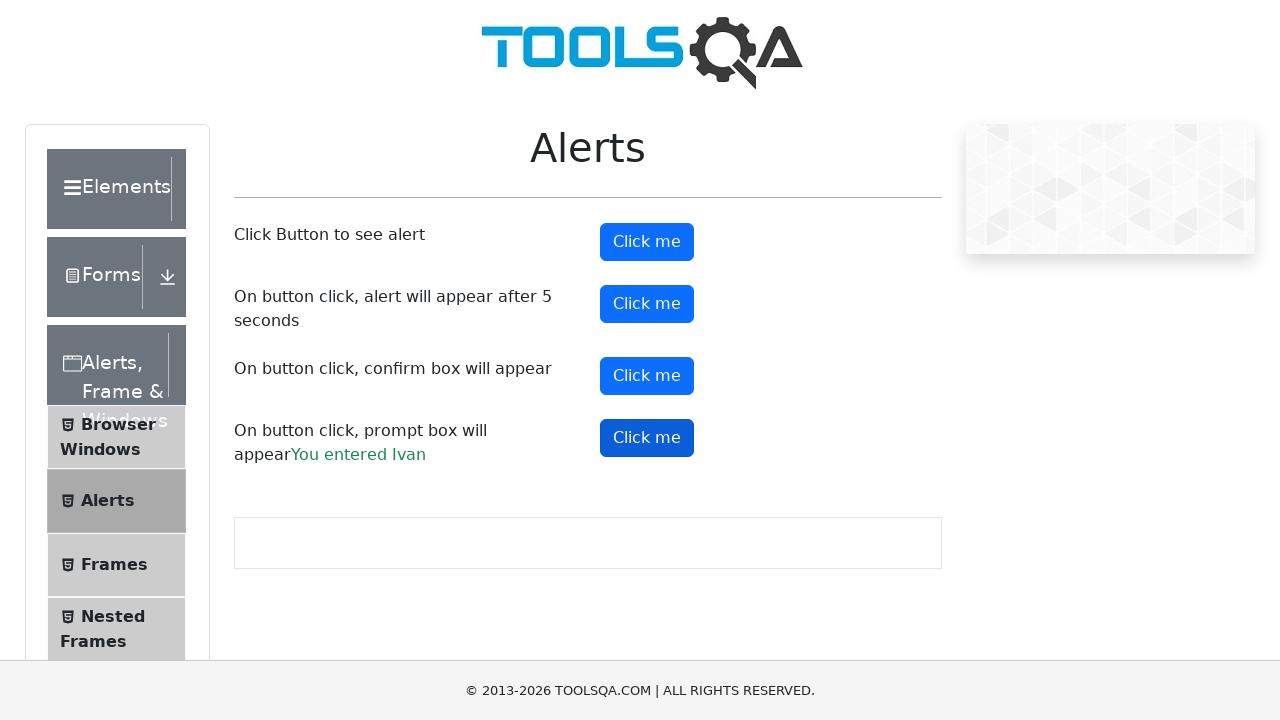